Tests the Indian Railway website by searching for trains between two stations and retrieving the list of available trains

Starting URL: https://erail.in/

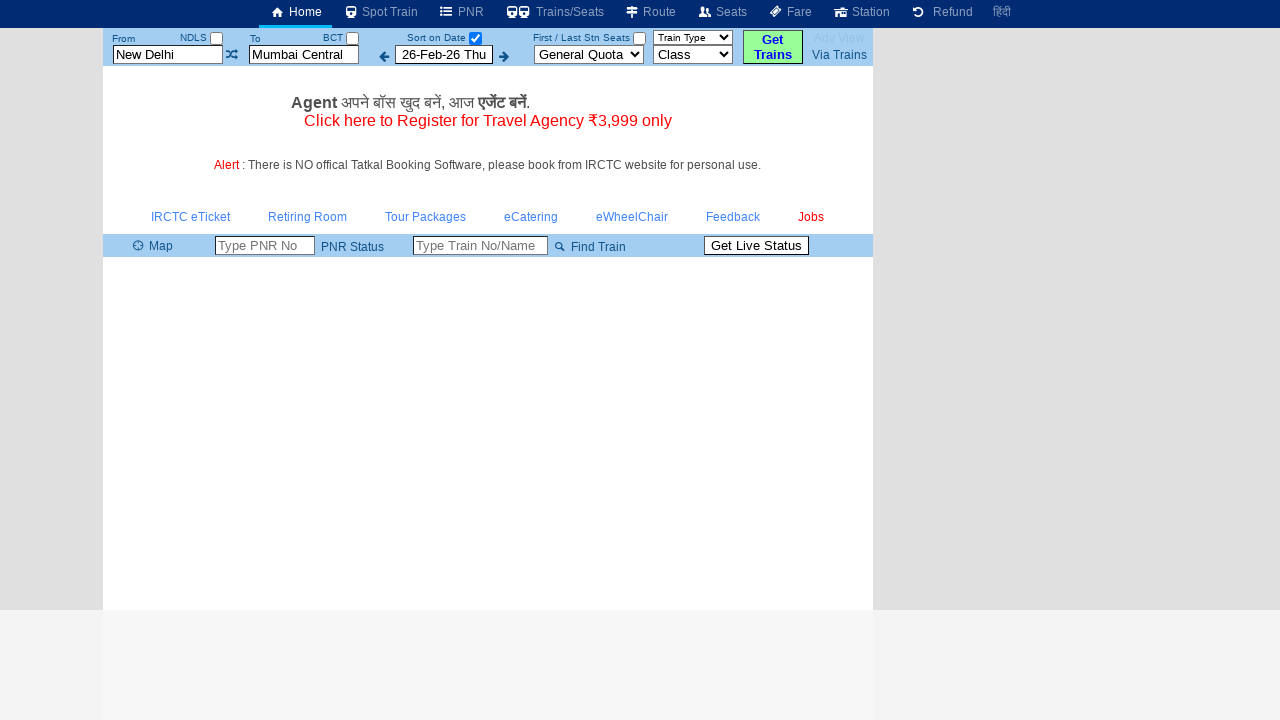

Cleared departure station field on #txtStationFrom
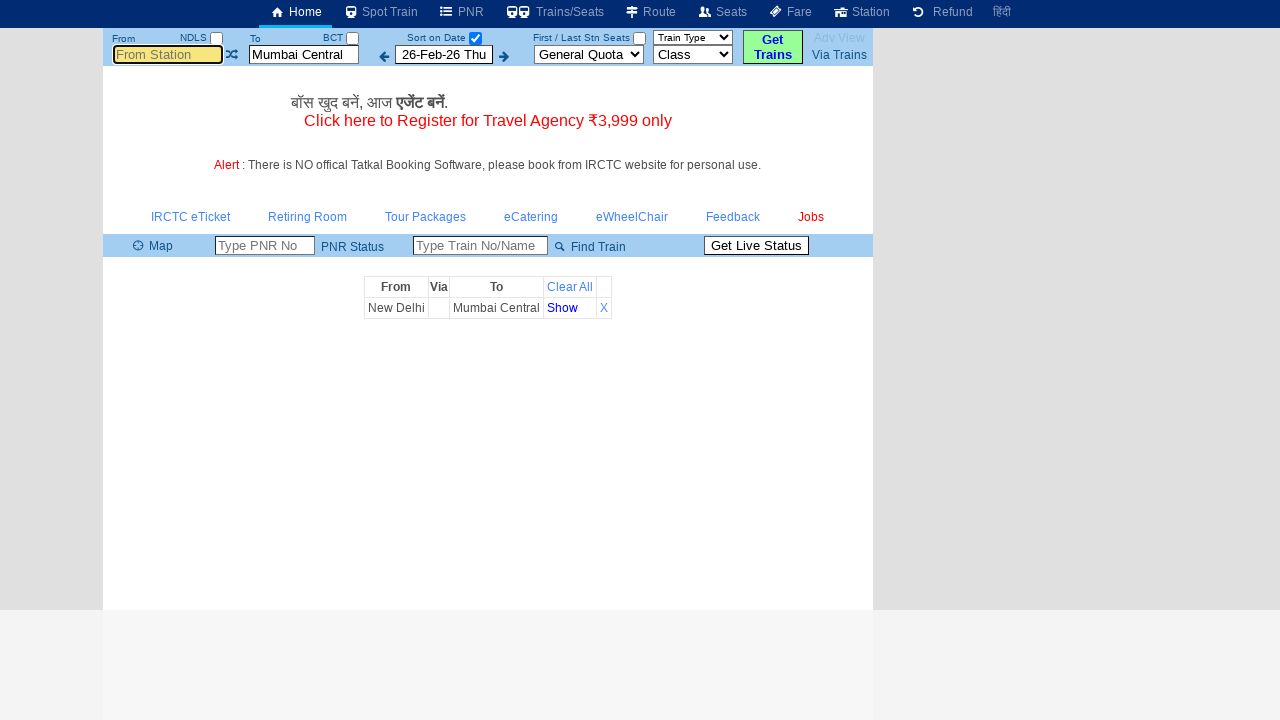

Filled departure station with 'MS' on #txtStationFrom
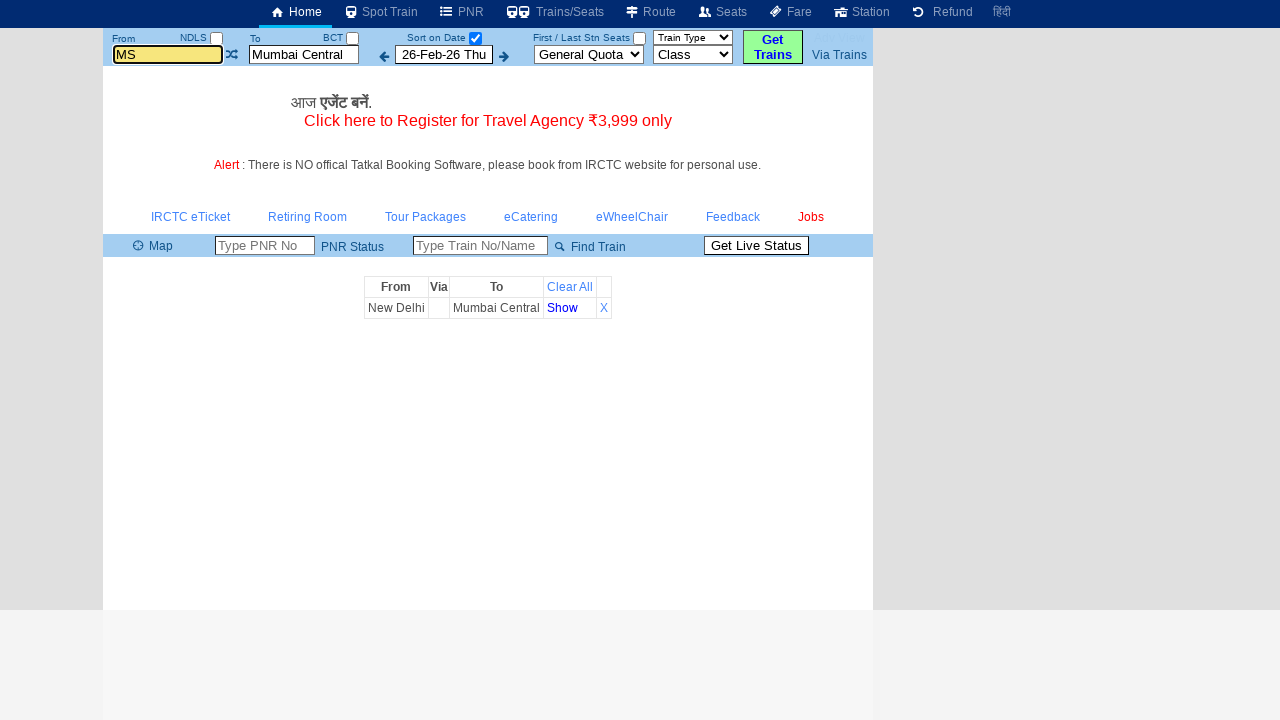

Pressed Enter to confirm departure station on #txtStationFrom
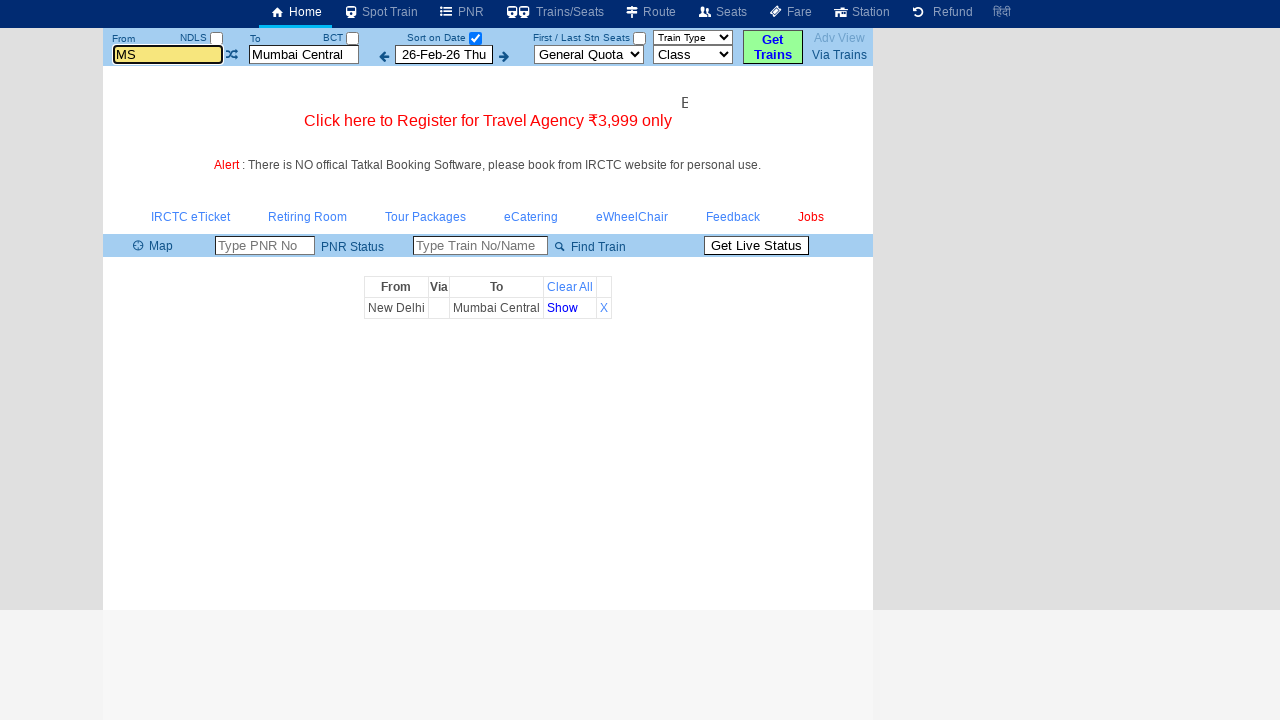

Cleared arrival station field on #txtStationTo
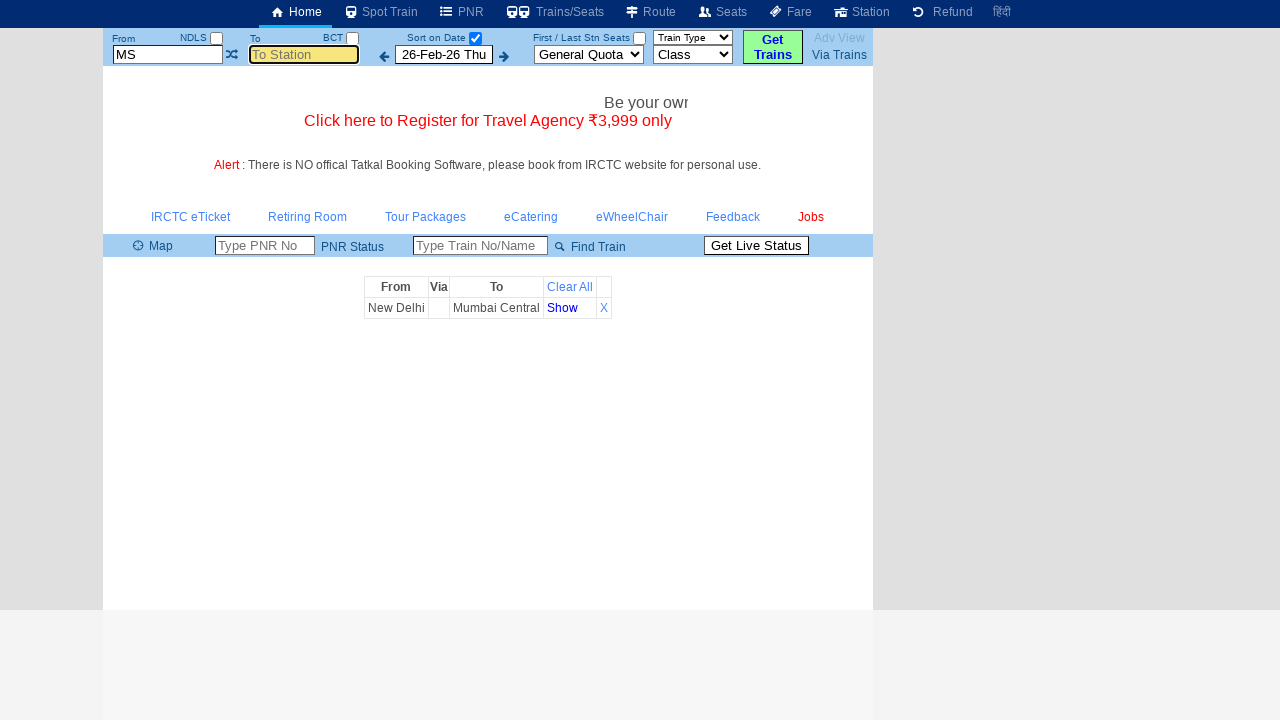

Filled arrival station with 'CBE' on #txtStationTo
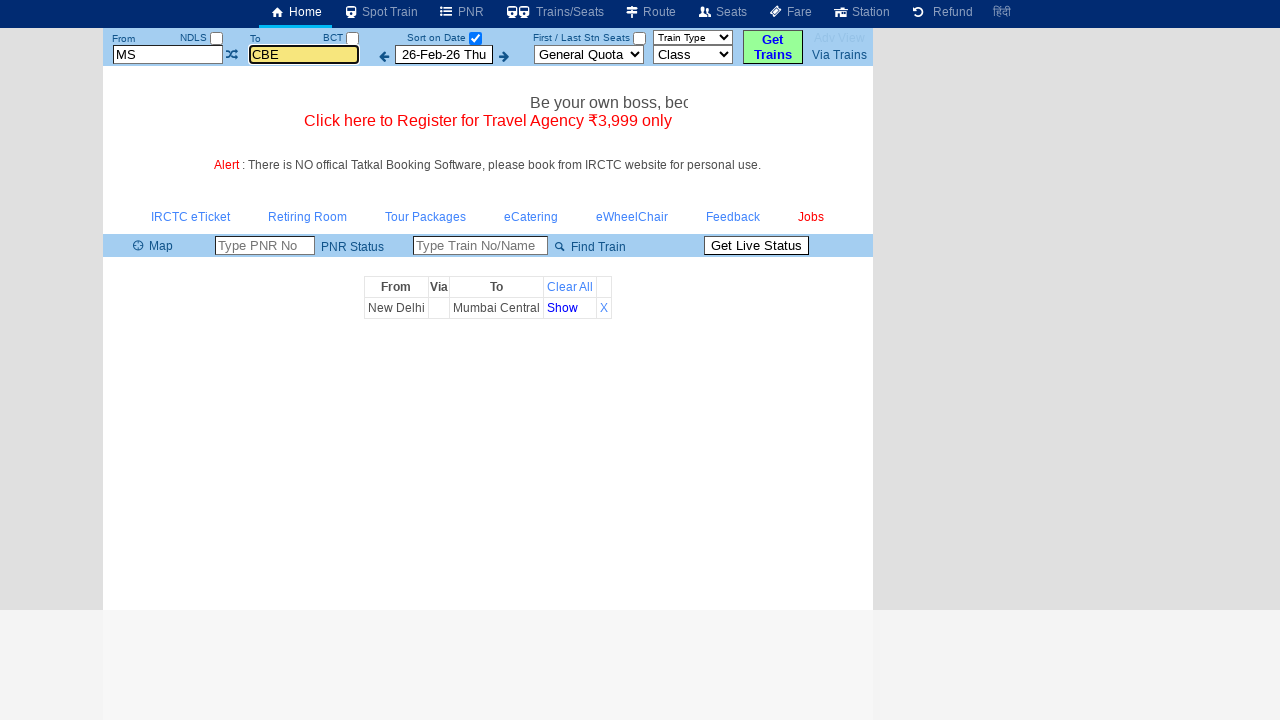

Pressed Enter to confirm arrival station on #txtStationTo
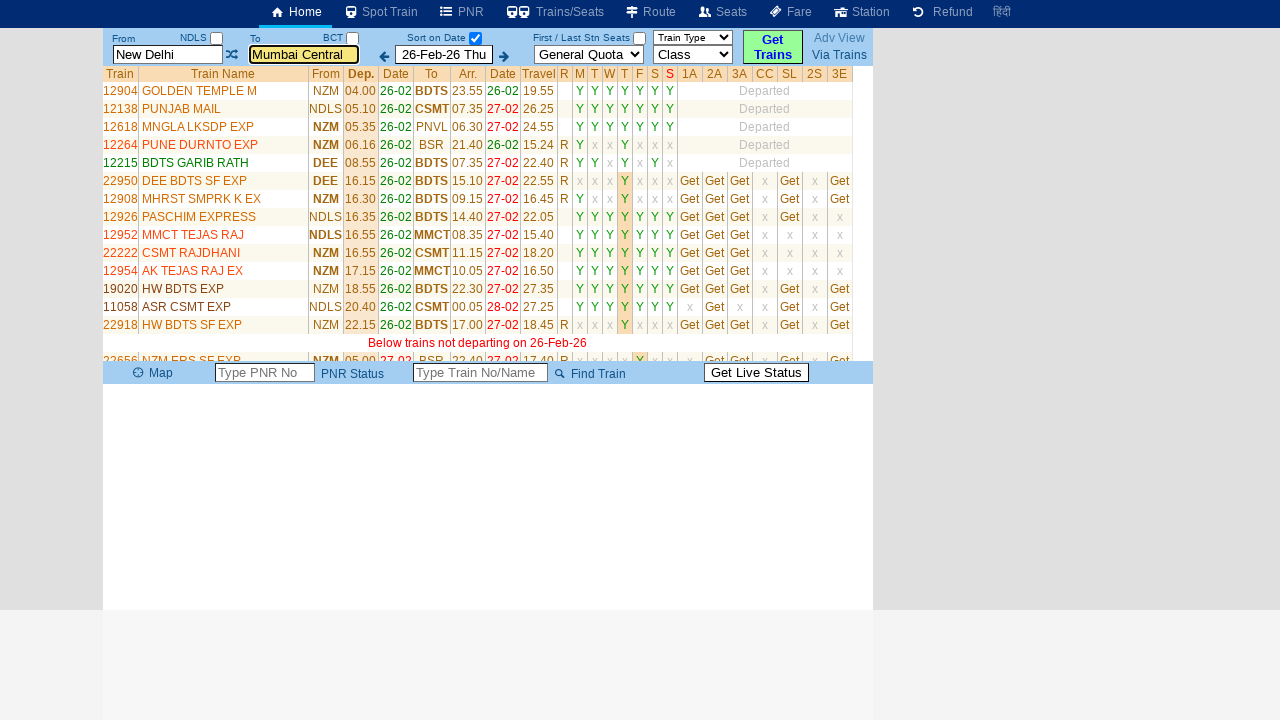

Unchecked date selection to retrieve all trains at (475, 38) on #chkSelectDateOnly
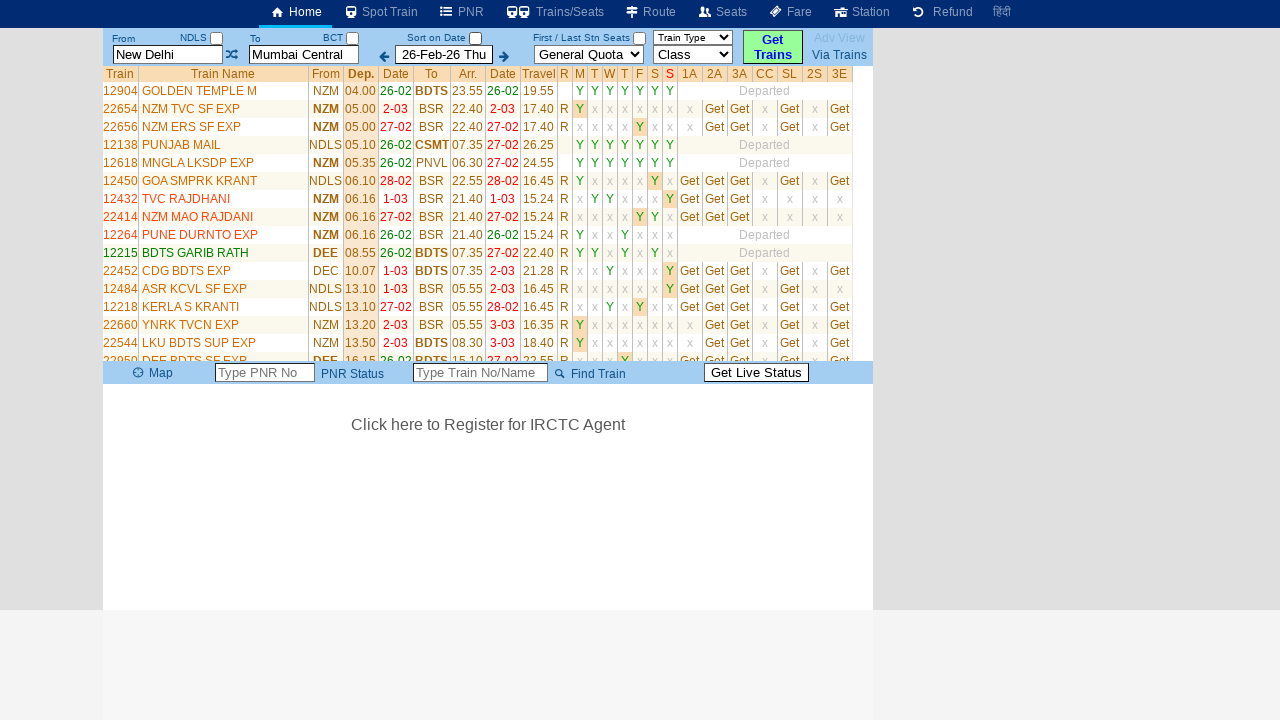

Train list table loaded successfully
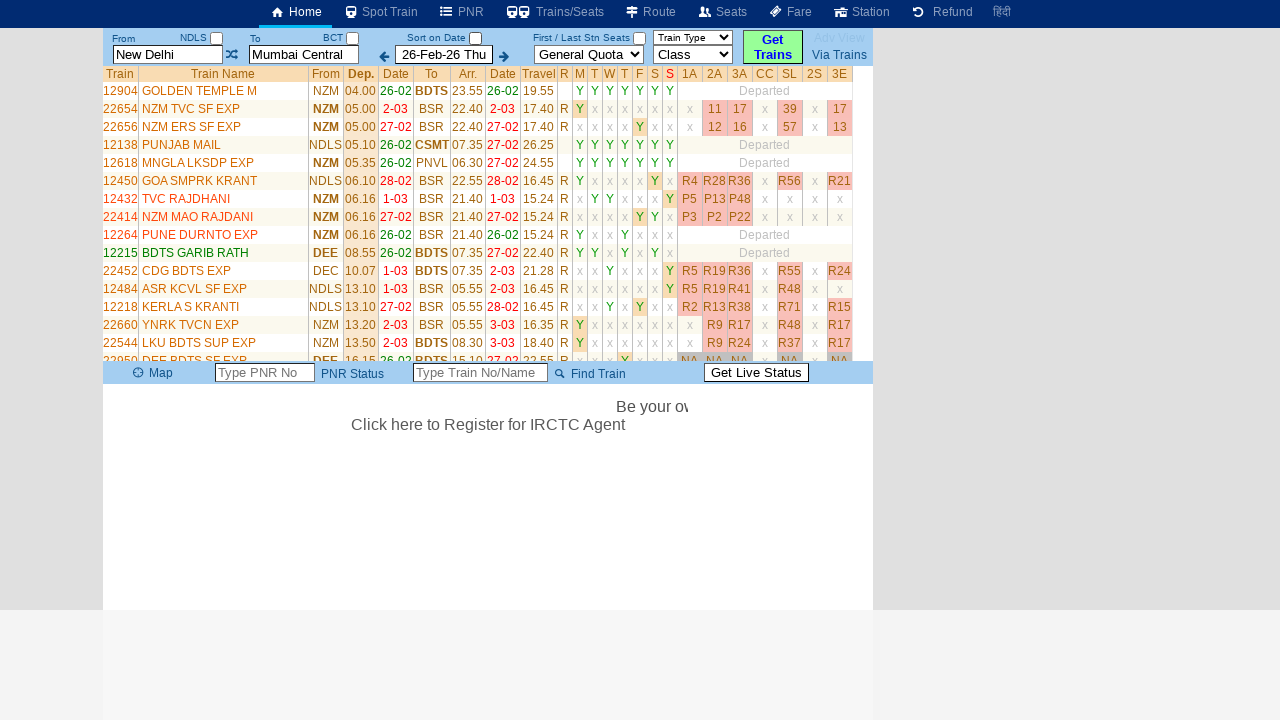

Retrieved all train elements from the table
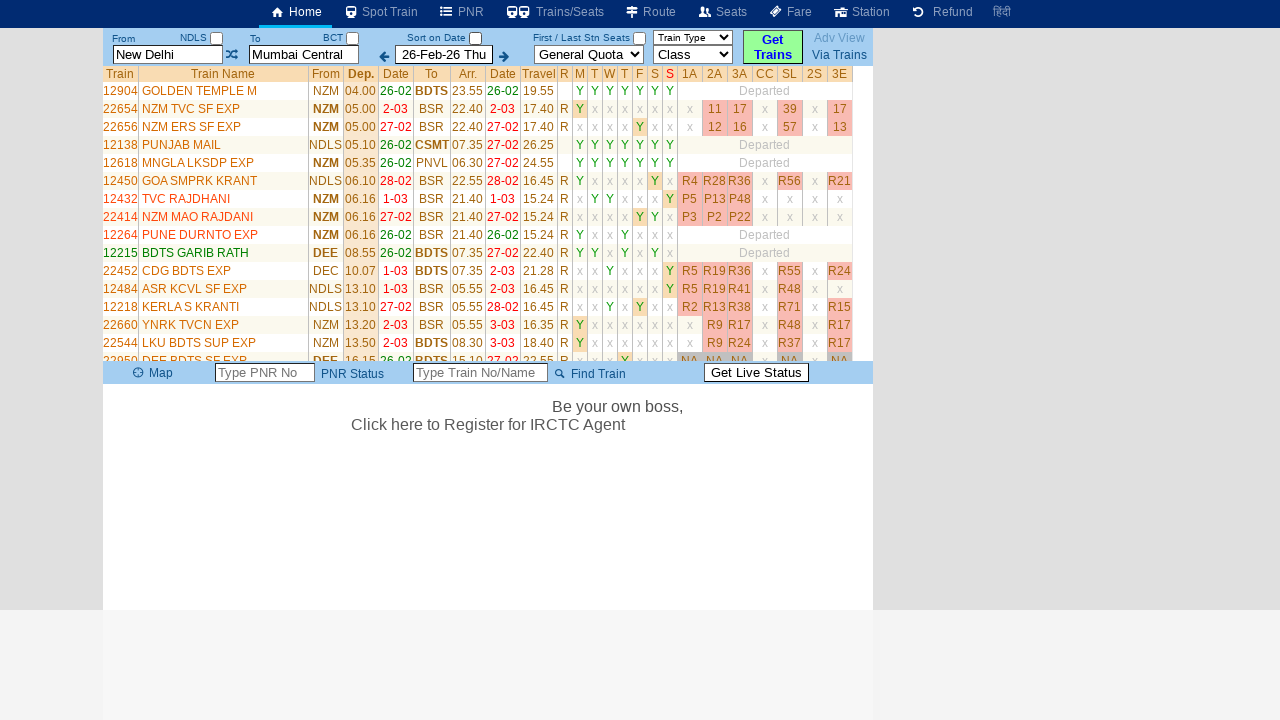

Displayed all available trains between MS and CBE stations
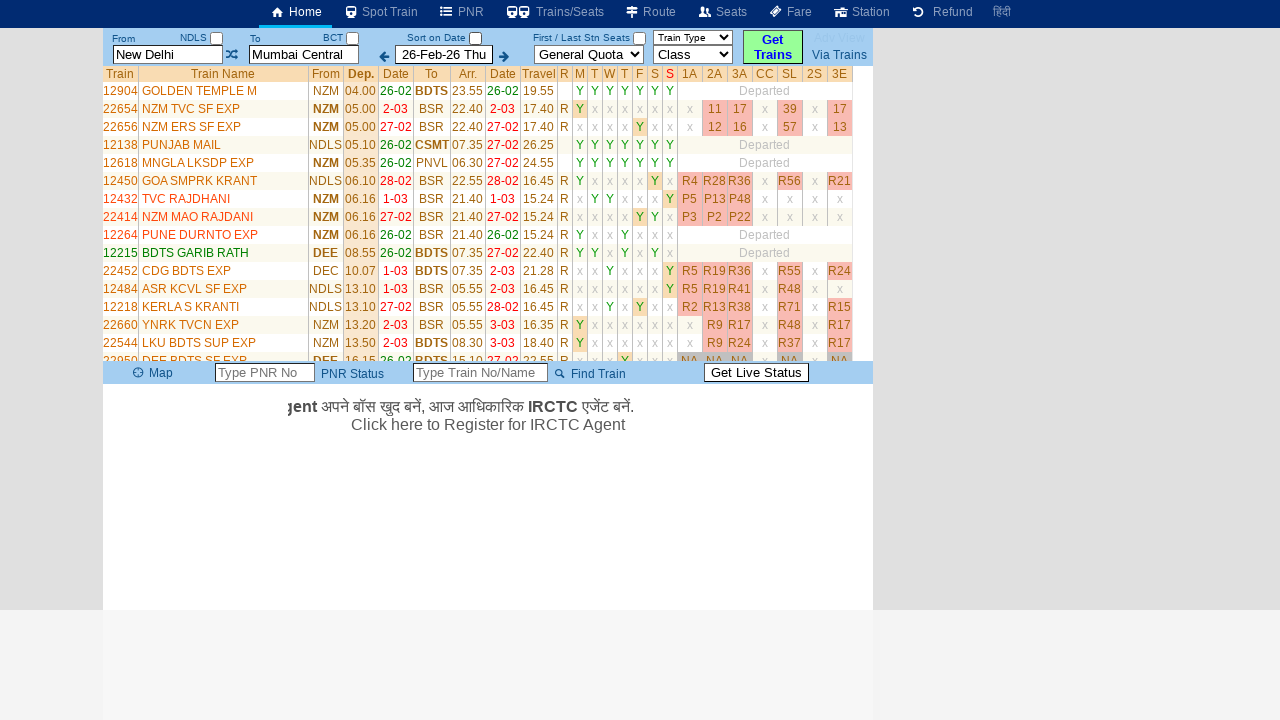

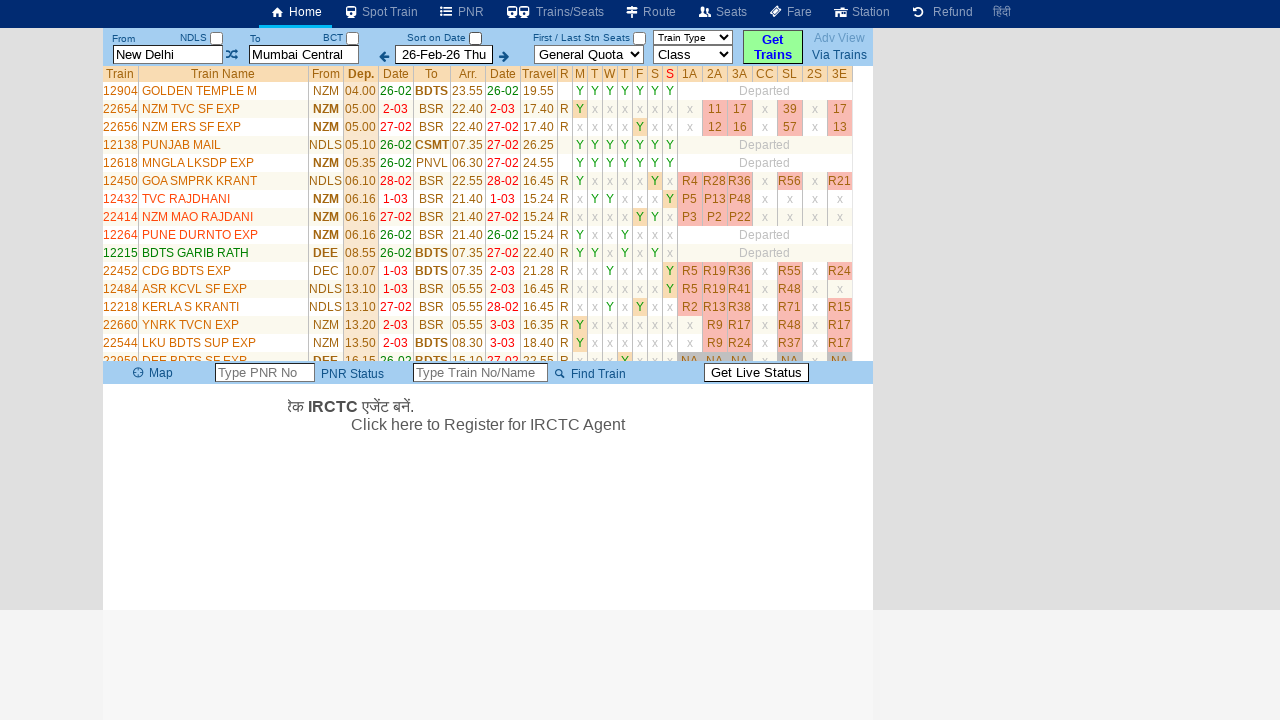